Tests a verification flow by clicking a verify button and asserting that a success message appears on the page.

Starting URL: http://suninjuly.github.io/wait1.html

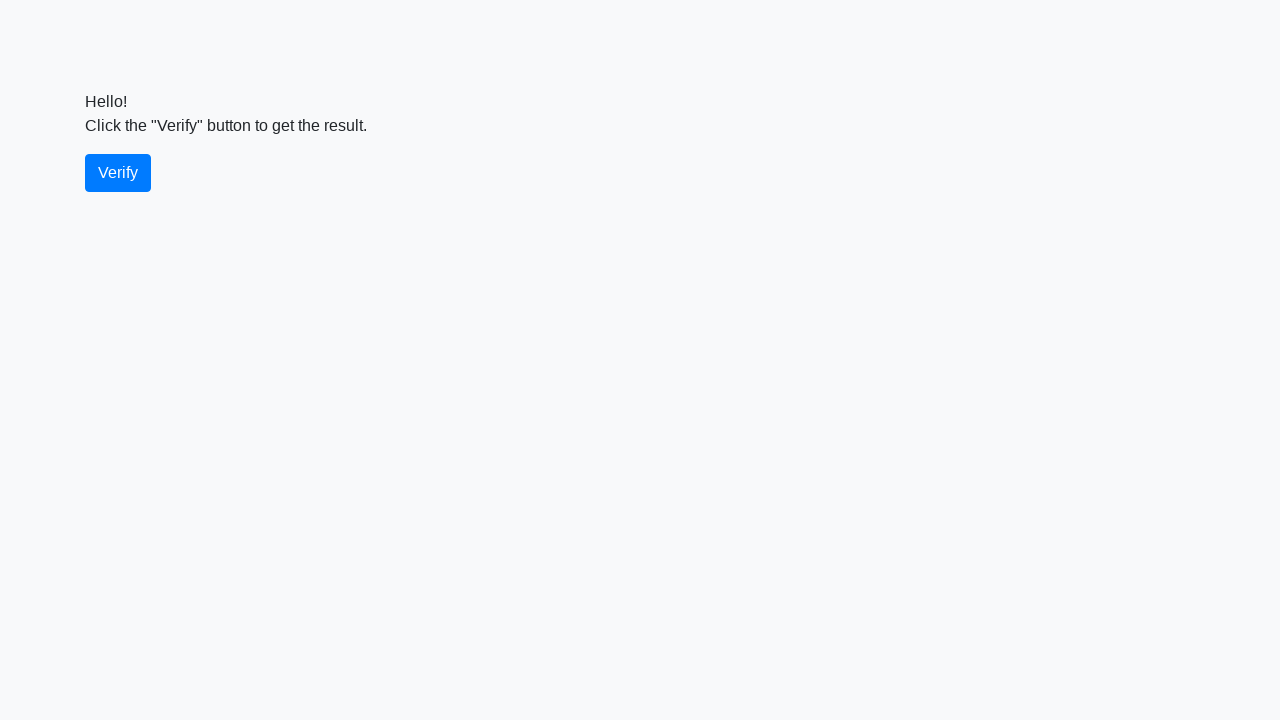

Clicked the verify button at (118, 173) on #verify
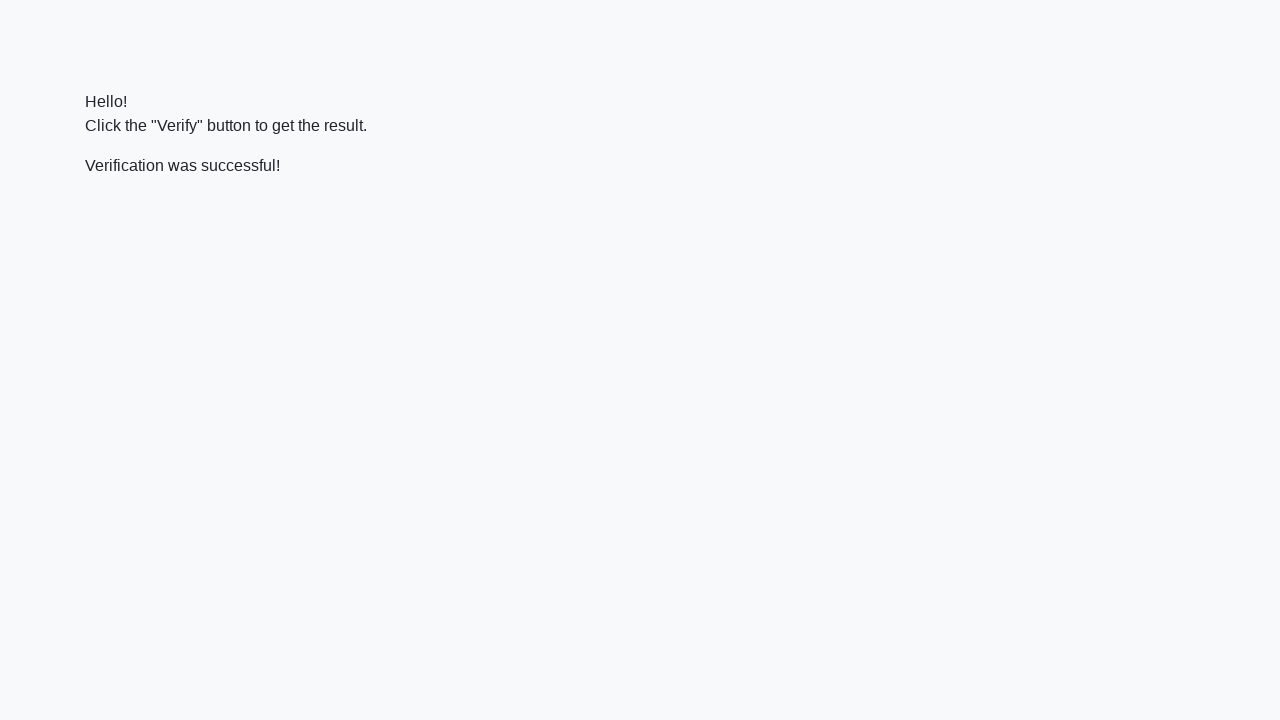

Success message element appeared and became visible
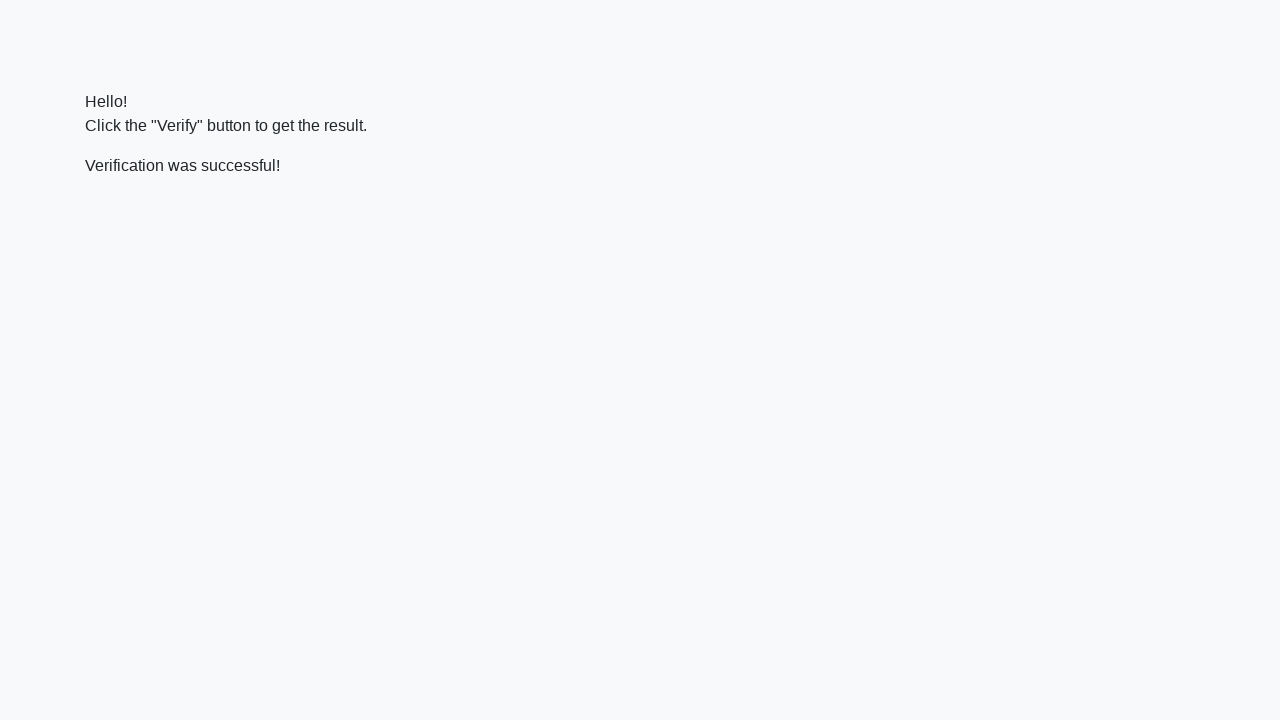

Asserted that success message contains 'successful'
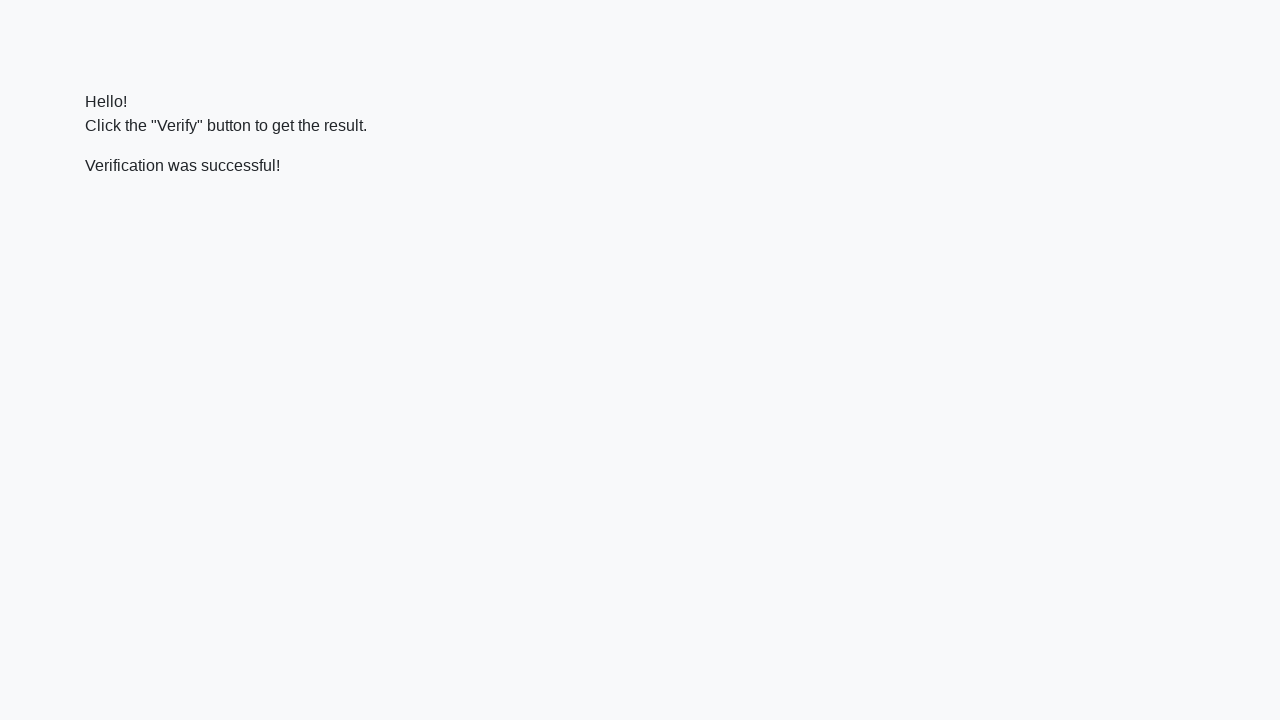

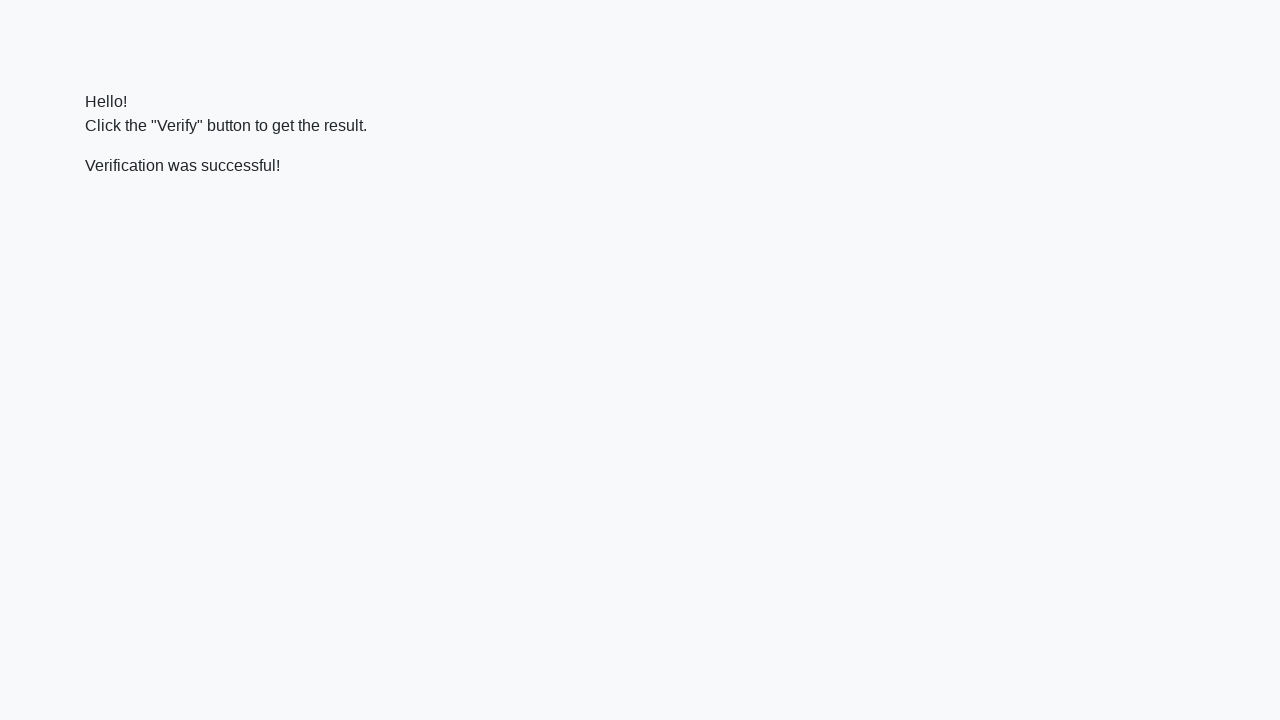